Tests window handle functionality by clicking a link that opens a new window, switching between windows, and verifying the page titles and text content on both windows.

Starting URL: https://the-internet.herokuapp.com/windows

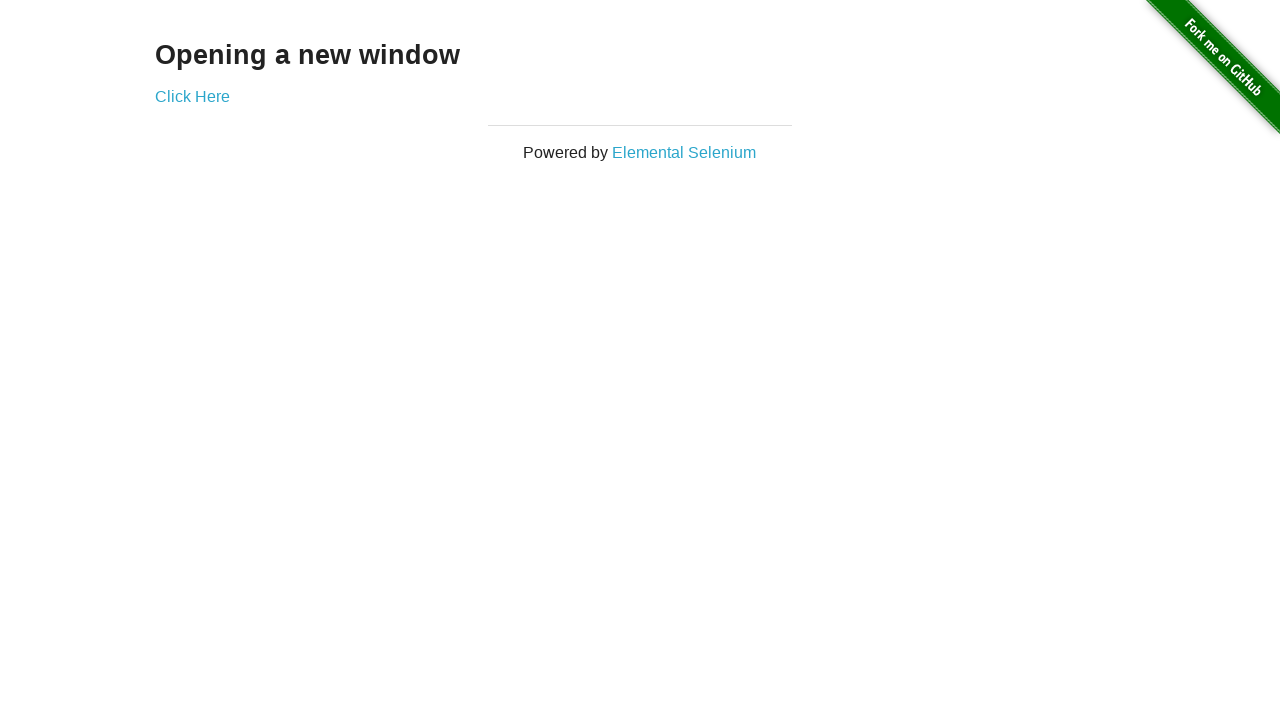

Retrieved initial page heading text
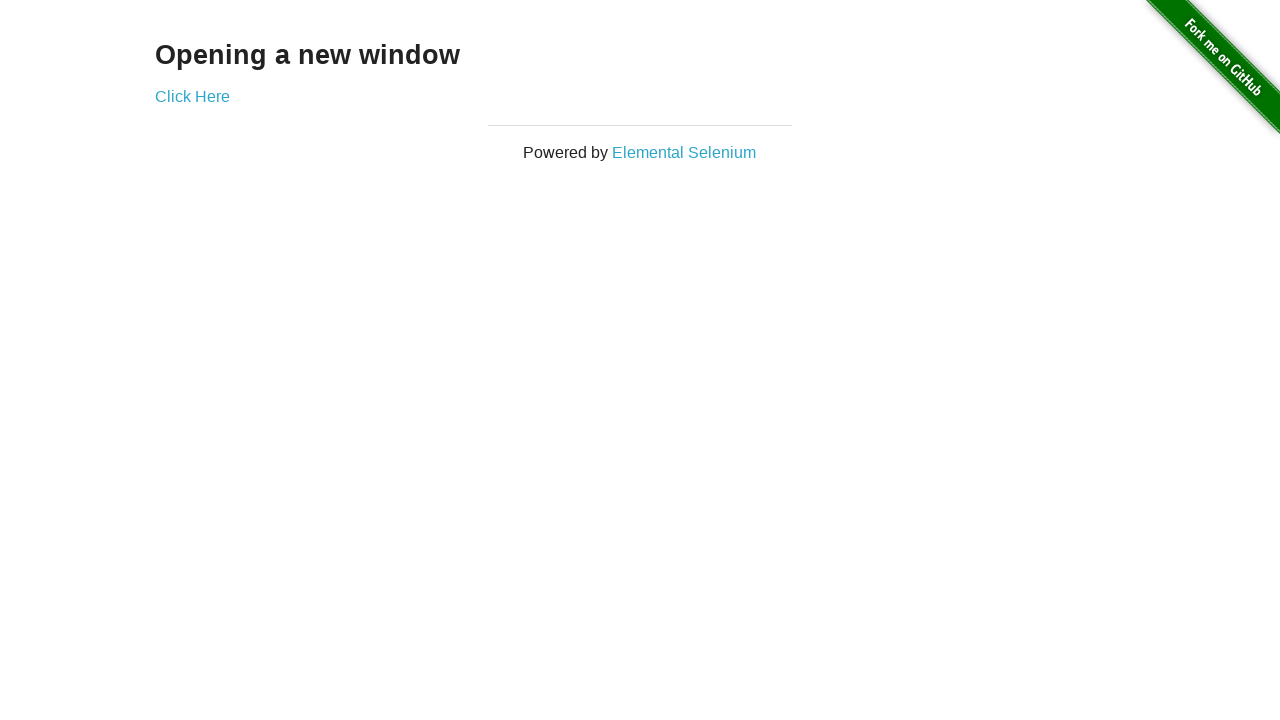

Verified initial page text is 'Opening a new window'
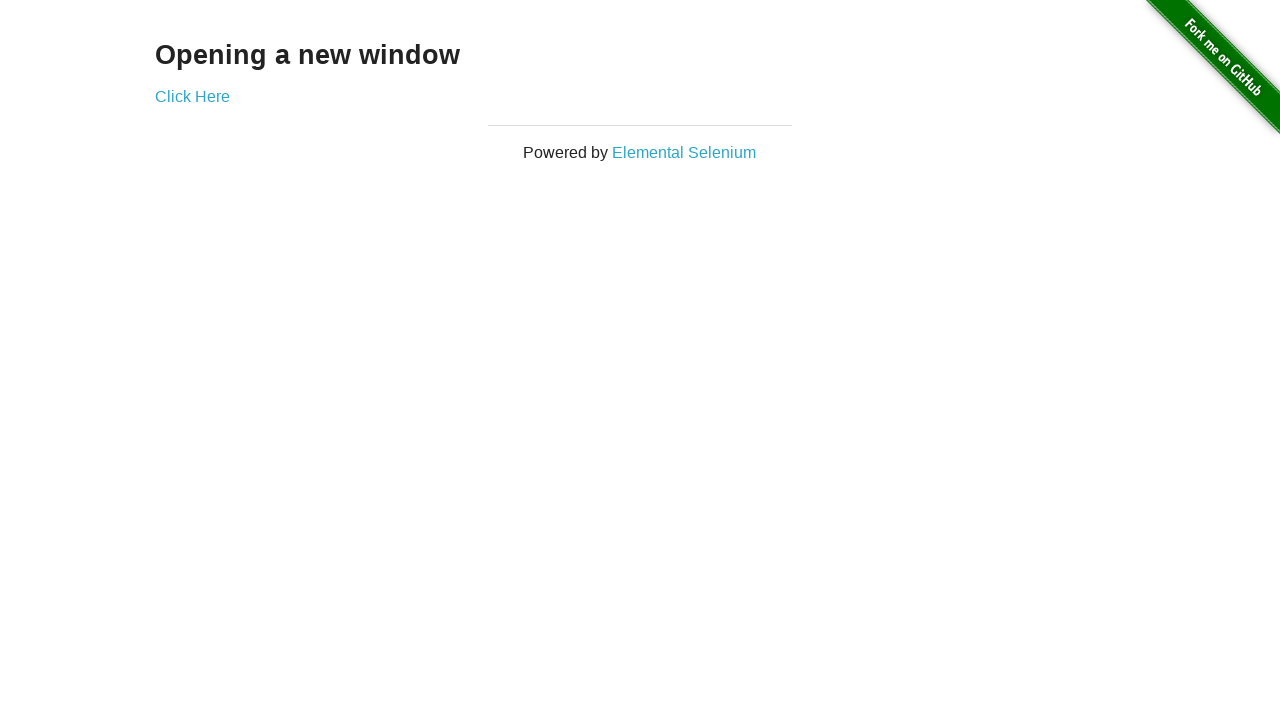

Verified initial page title is 'The Internet'
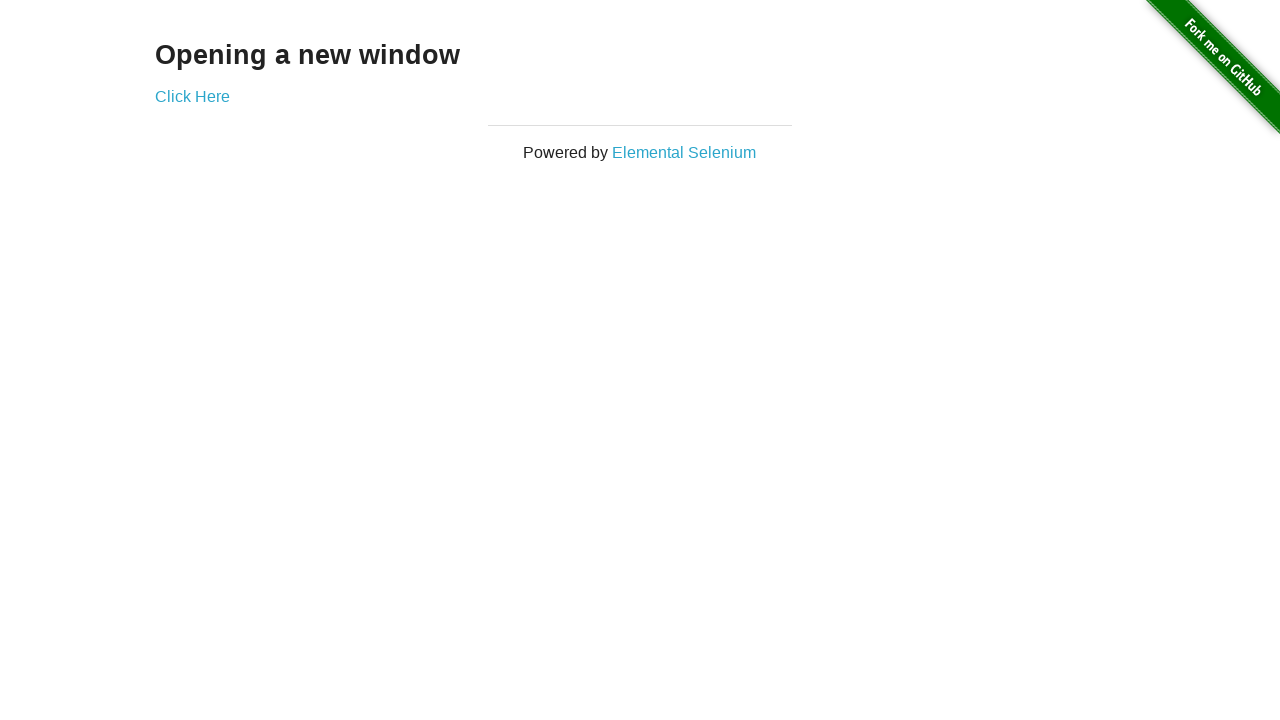

Clicked 'Click Here' link to open new window at (192, 96) on text=Click Here
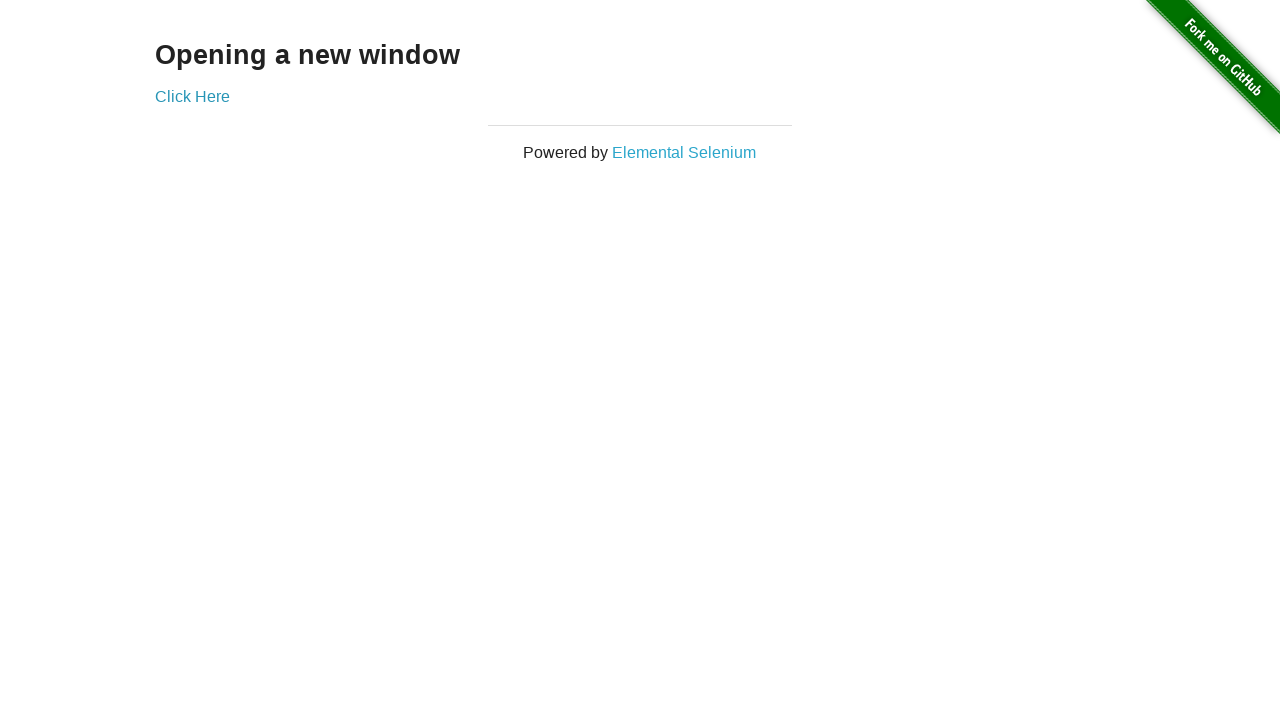

New window loaded and ready
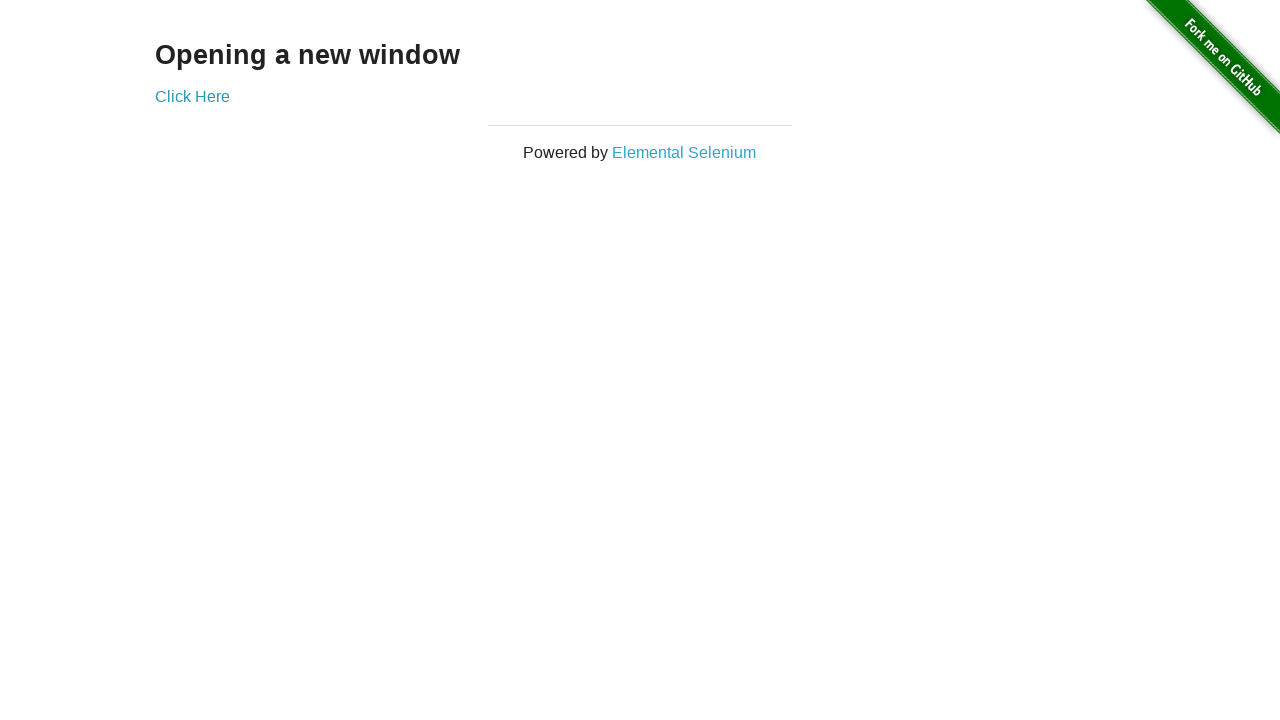

Verified new window title is 'New Window'
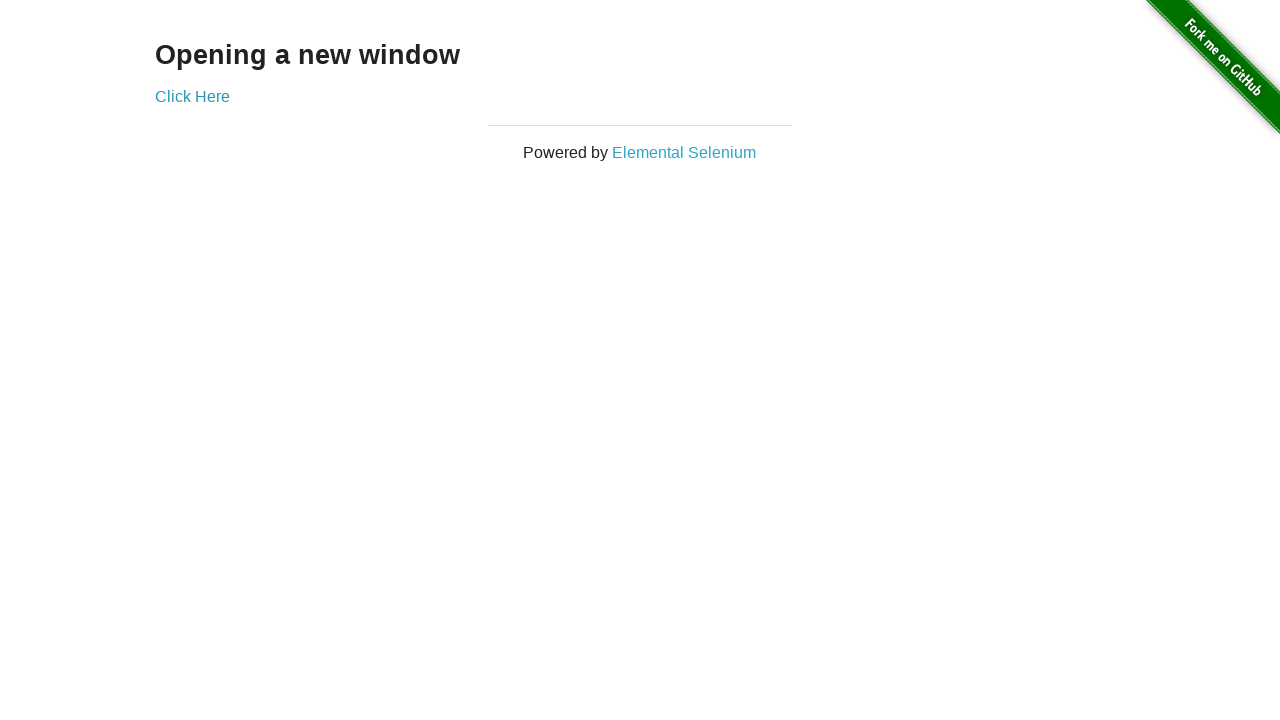

Retrieved new window heading text
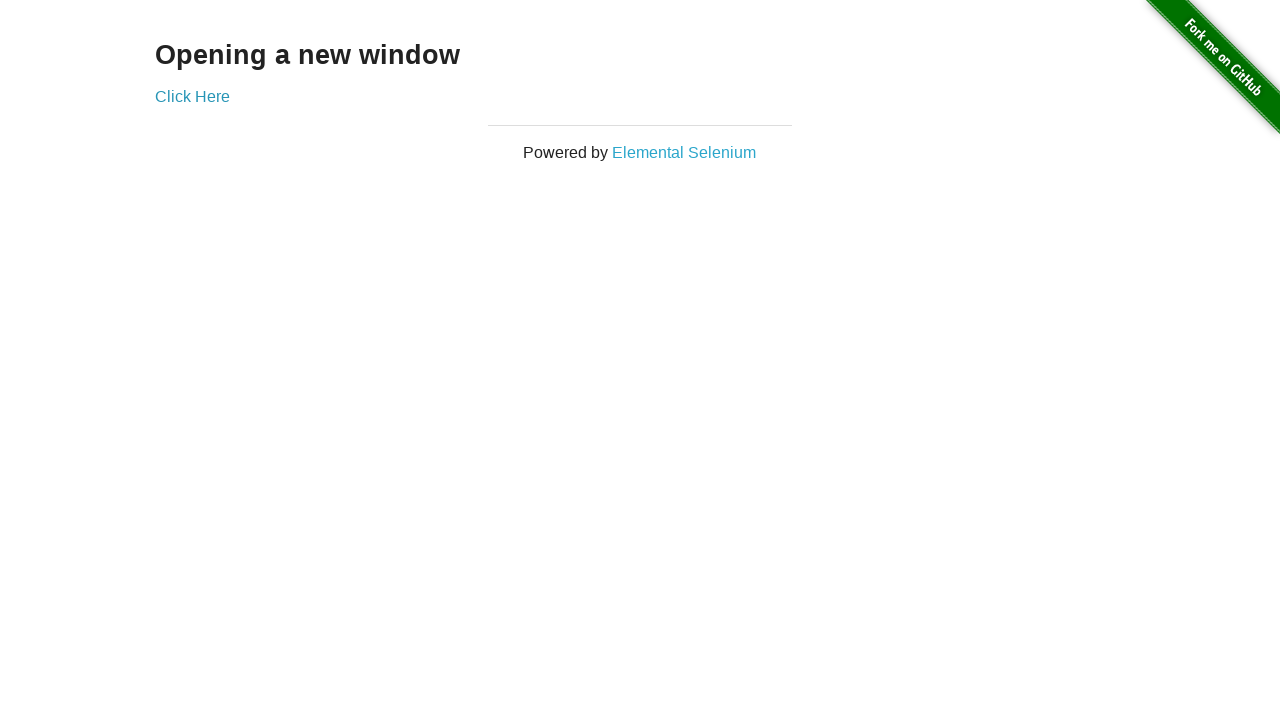

Verified new window text is 'New Window'
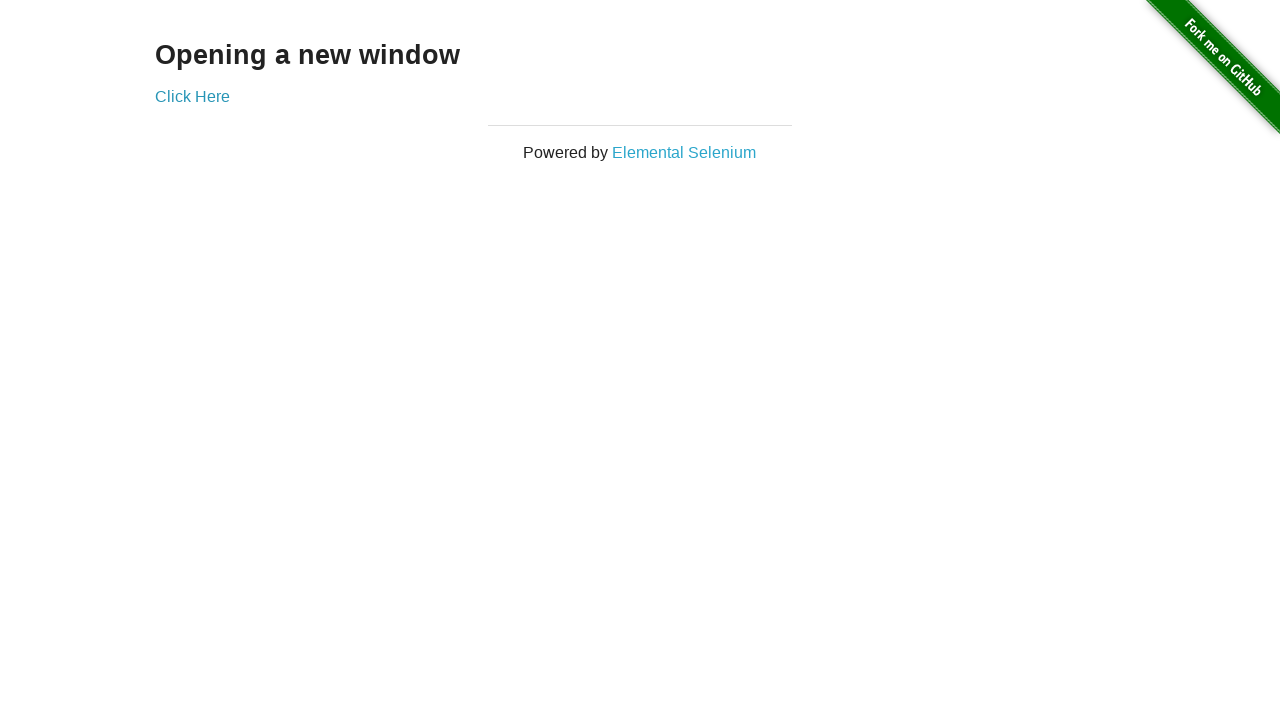

Switched back to original window
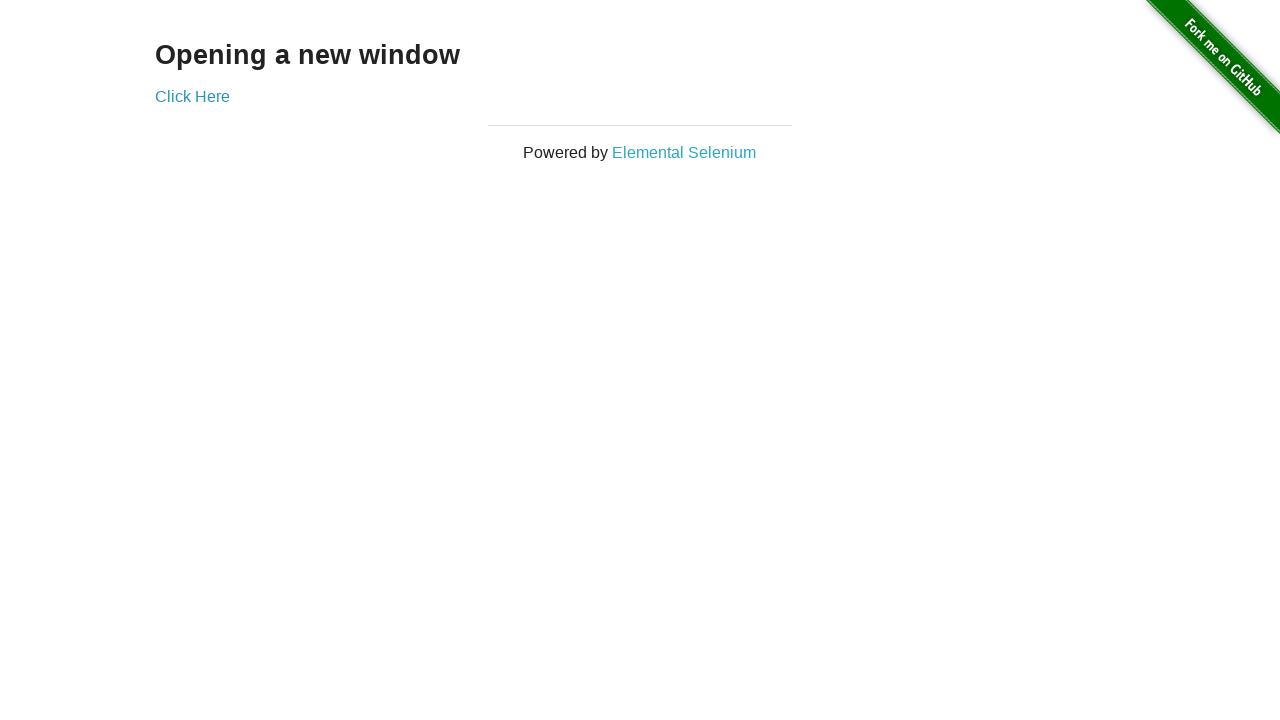

Verified original window title is still 'The Internet'
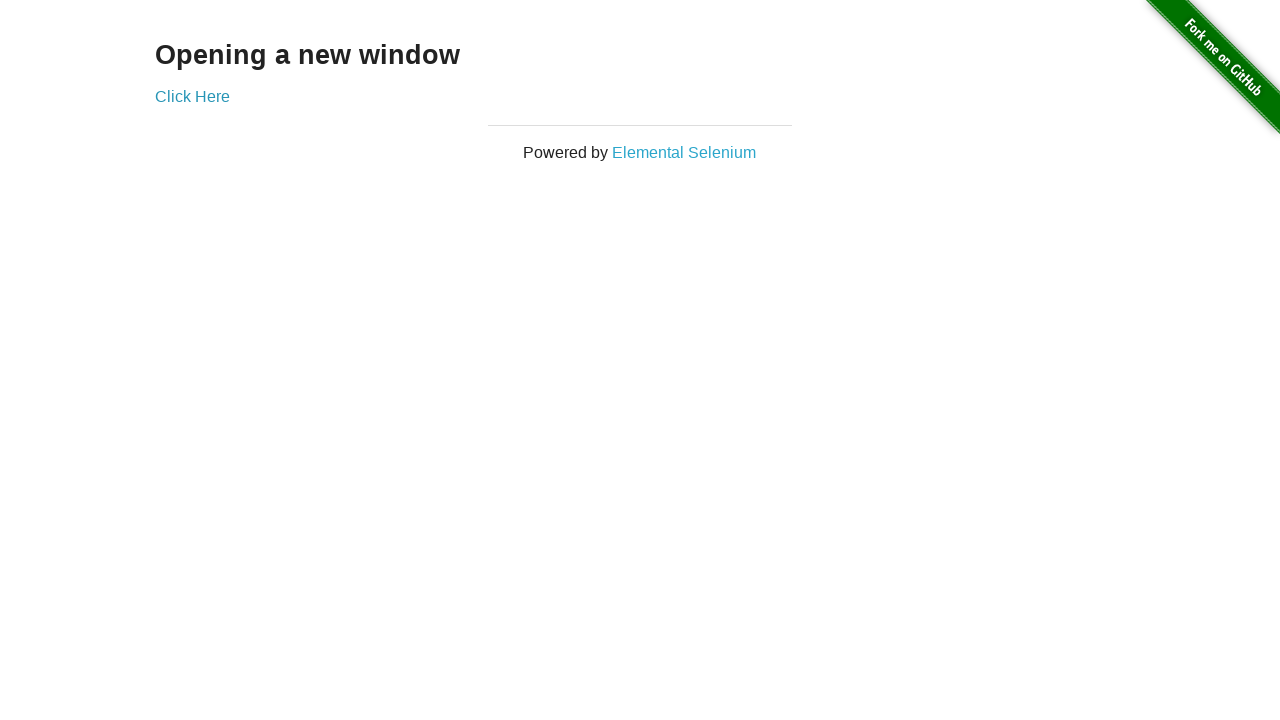

Switched to new window
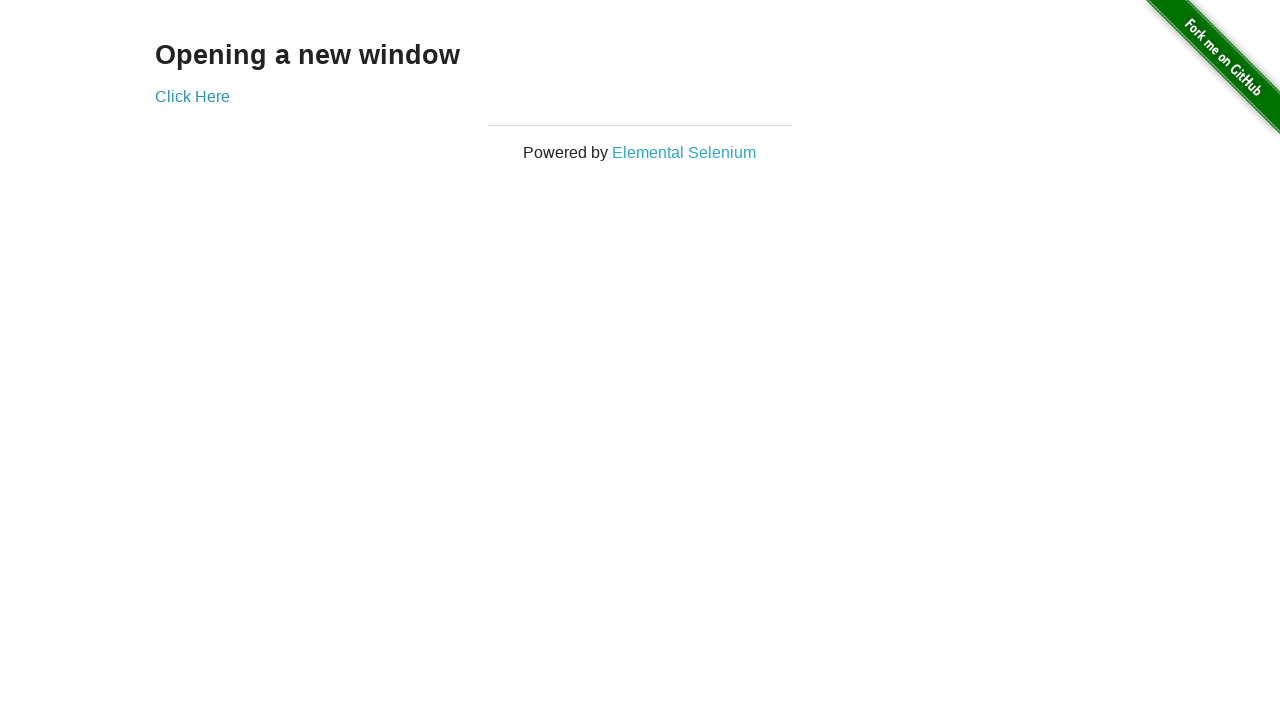

Switched back to original window again
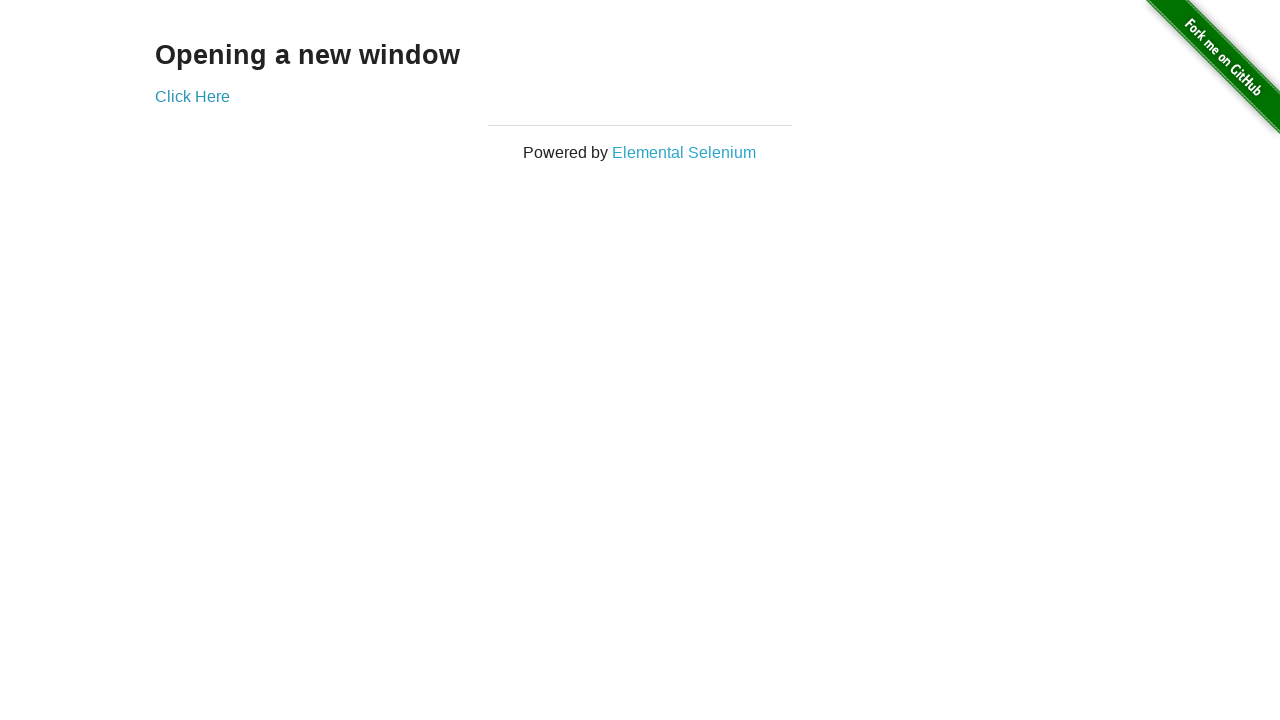

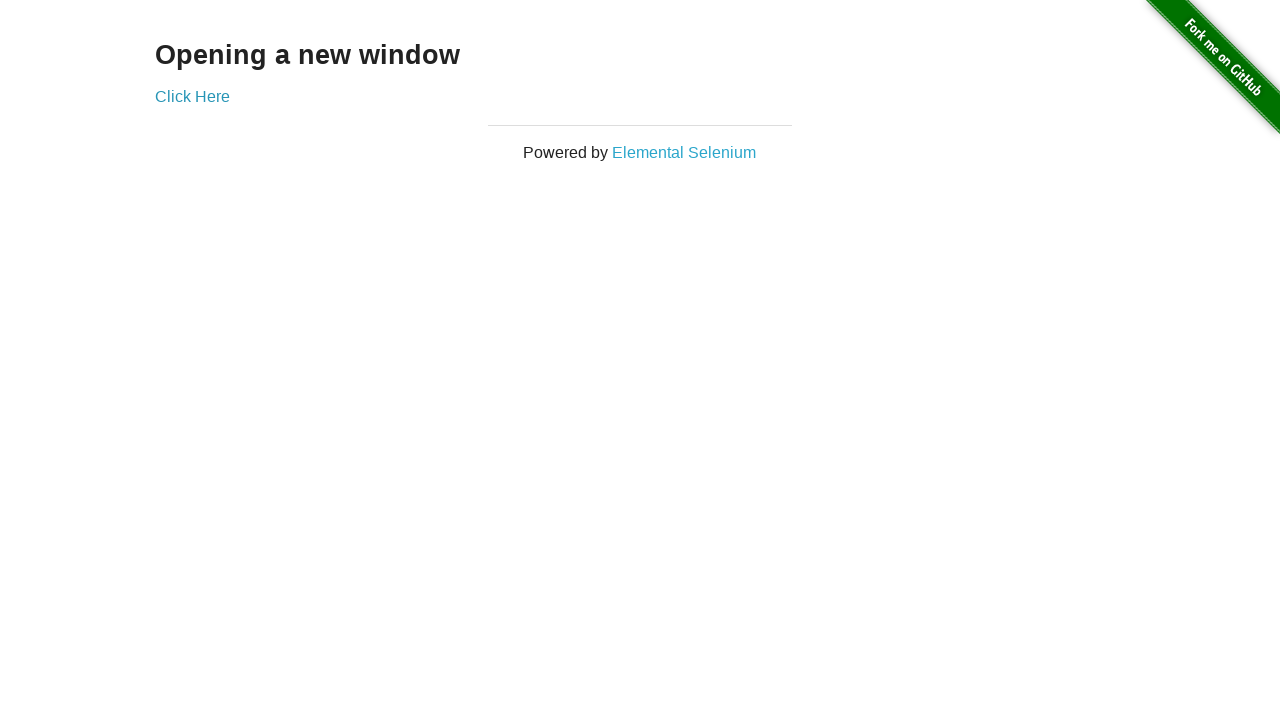